Tests shopping cart functionality by adding multiple items (2 Stuffed Frogs, 5 Fluffy Bunnies, 3 Valentine Bears) and verifying the cart contents

Starting URL: http://jupiter.cloud.planittesting.com

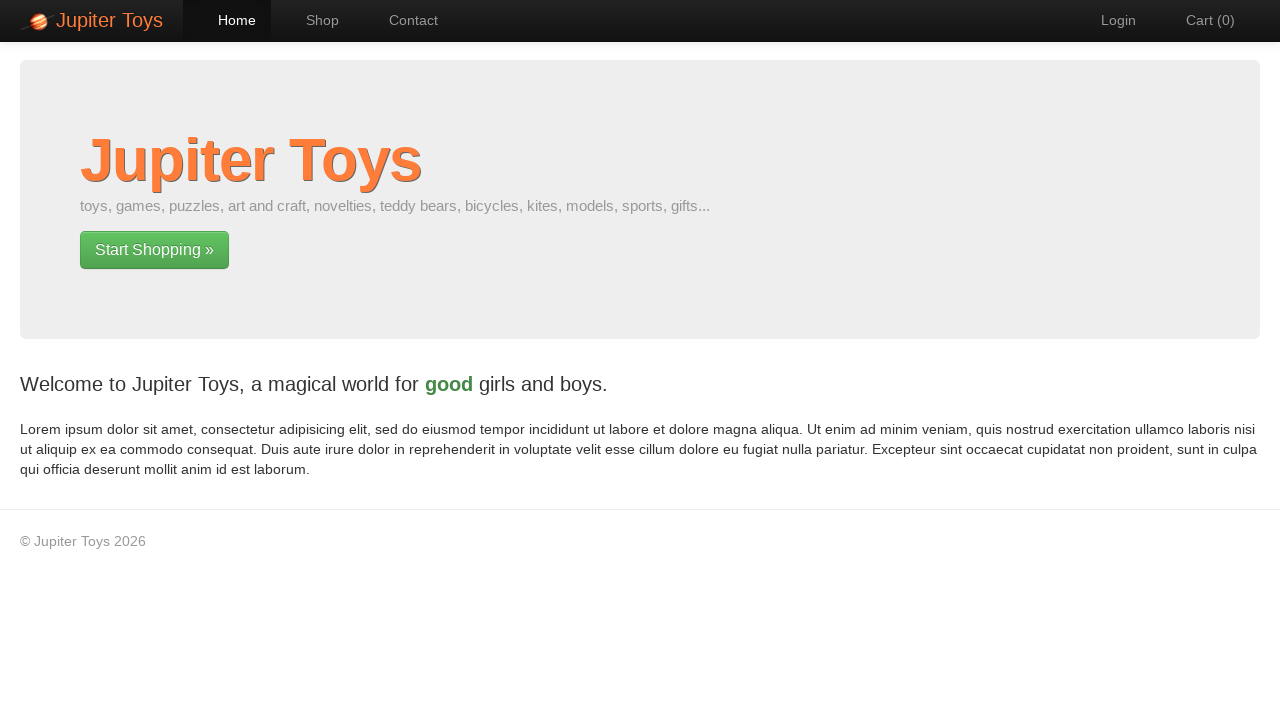

Clicked Shop link to navigate to shop page at (312, 20) on text=Shop
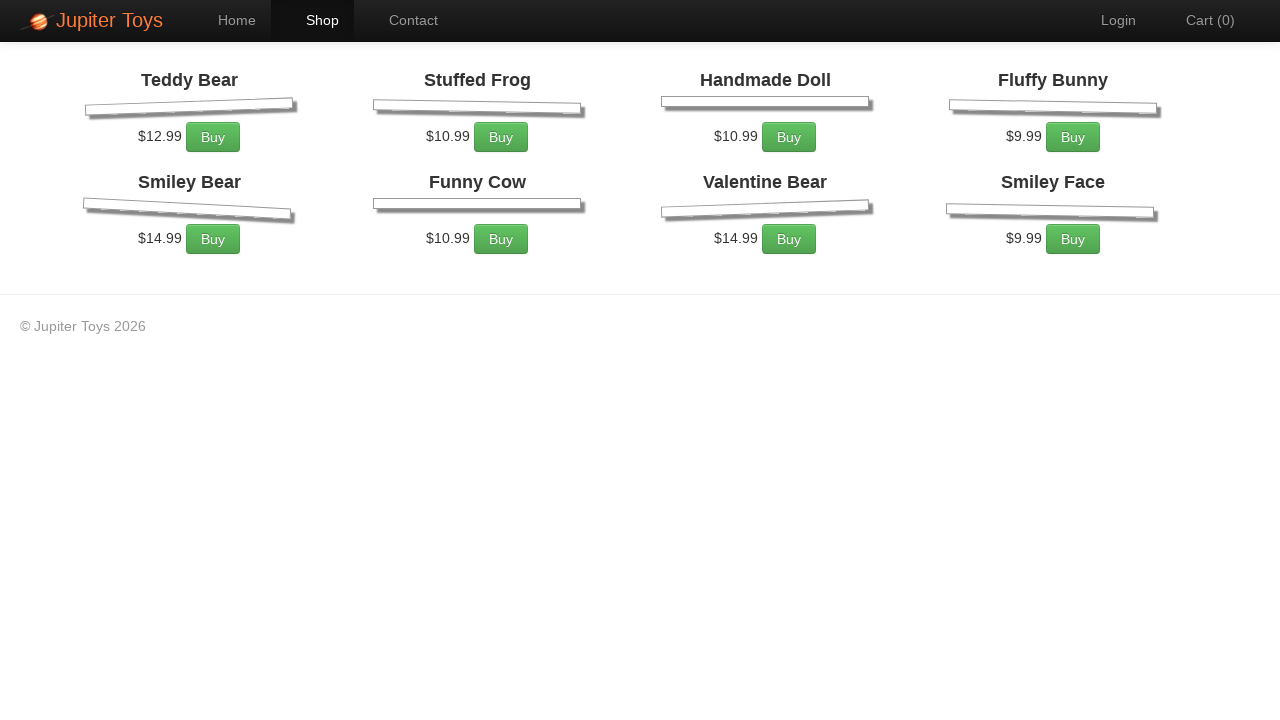

Products loaded on shop page
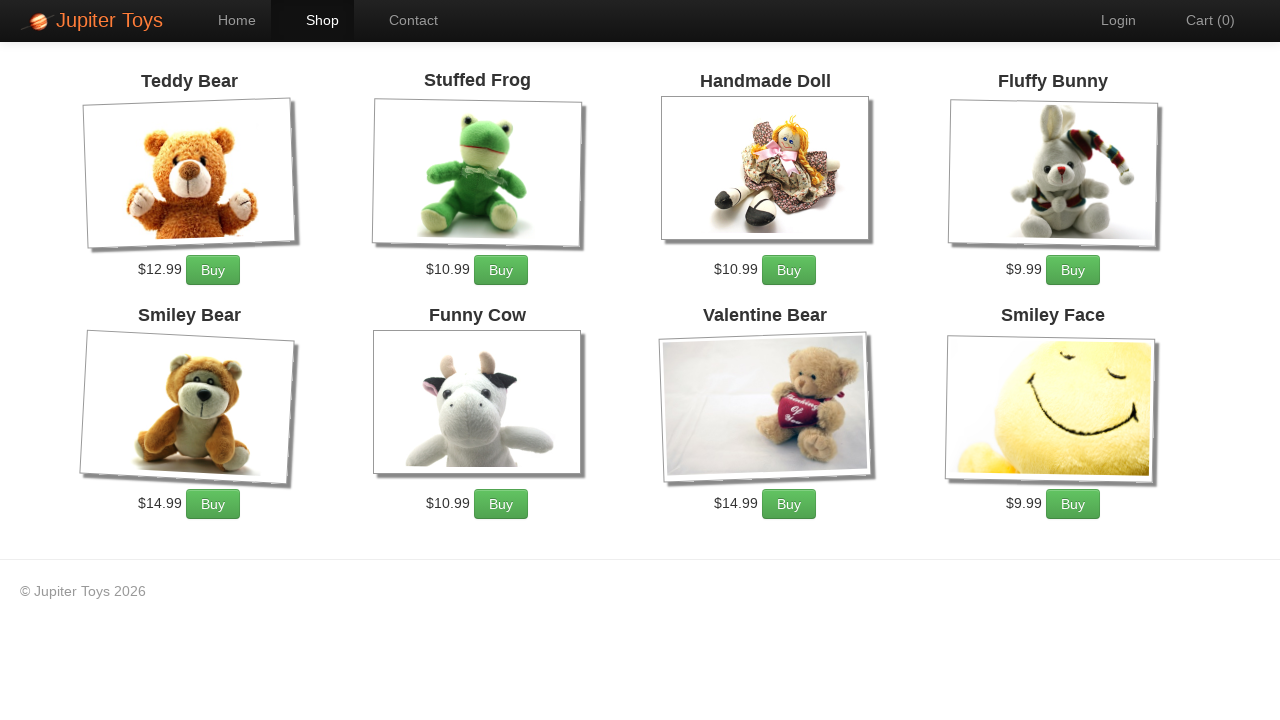

Added Stuffed Frog to cart at (501, 270) on li:has(h4:text('Stuffed Frog')) >> text=Buy
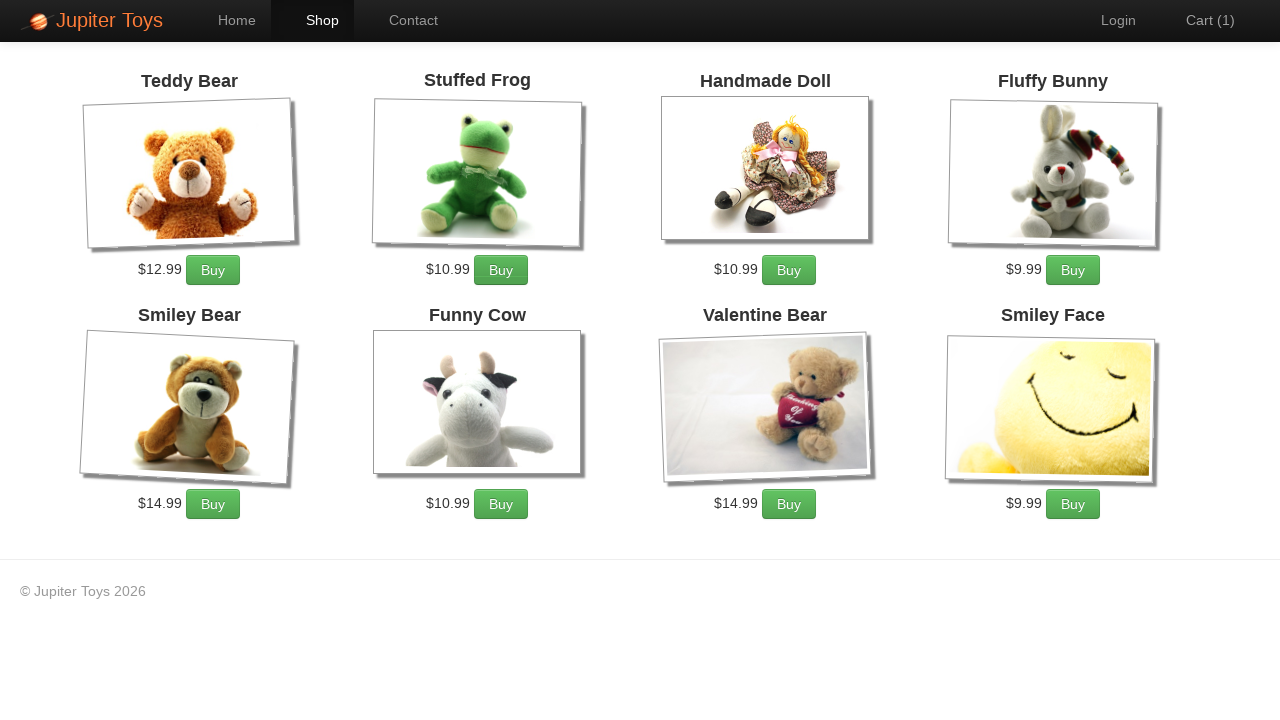

Added Stuffed Frog to cart at (501, 270) on li:has(h4:text('Stuffed Frog')) >> text=Buy
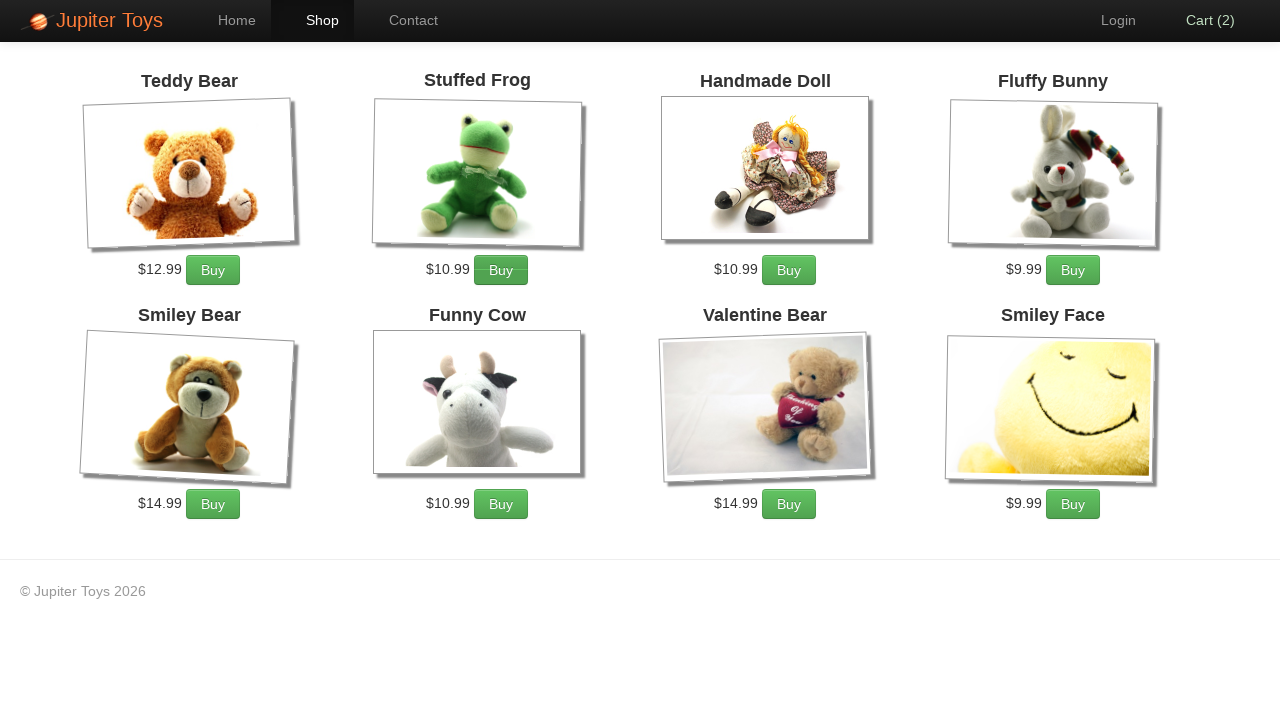

Added Fluffy Bunny to cart at (1073, 270) on li:has(h4:text('Fluffy Bunny')) >> text=Buy
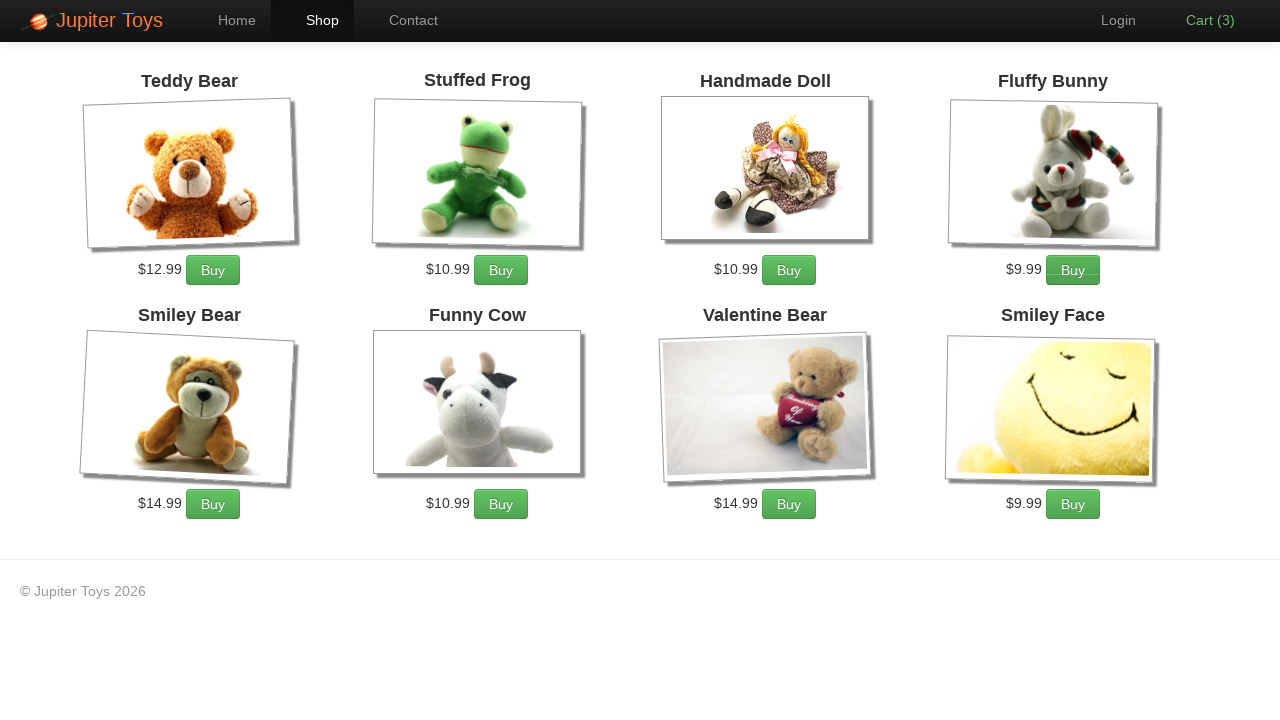

Added Fluffy Bunny to cart at (1073, 270) on li:has(h4:text('Fluffy Bunny')) >> text=Buy
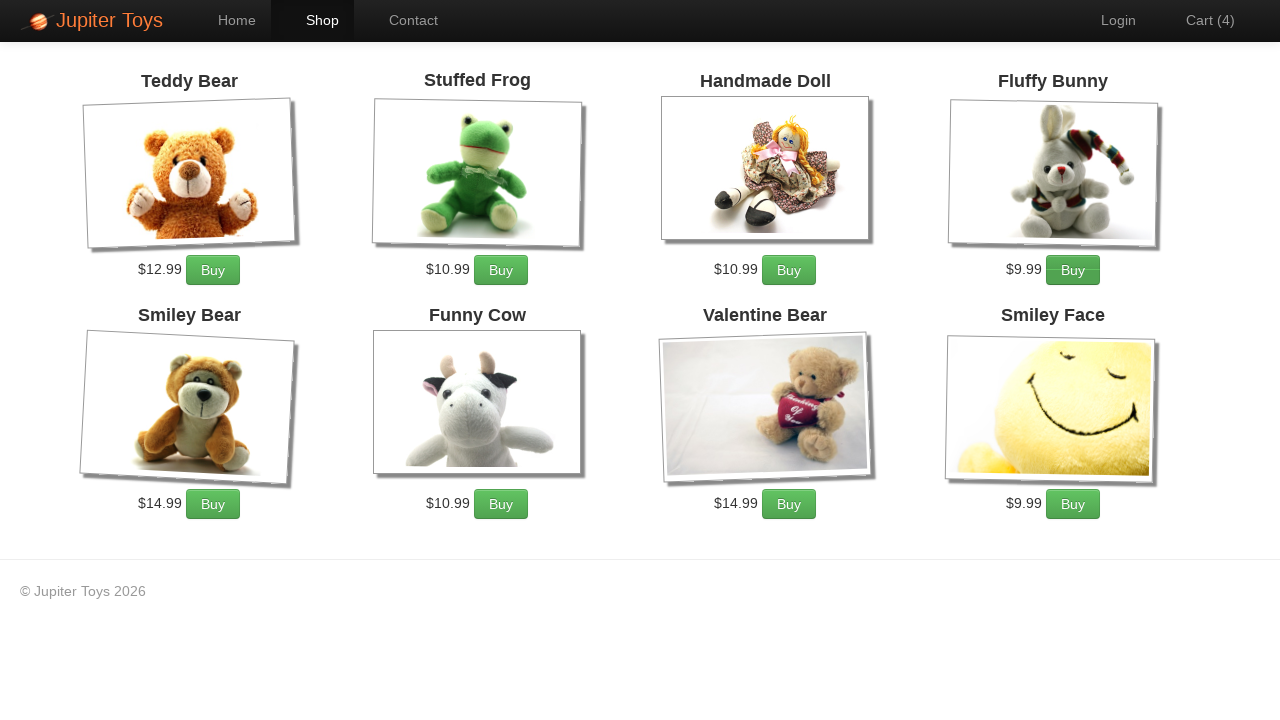

Added Fluffy Bunny to cart at (1073, 270) on li:has(h4:text('Fluffy Bunny')) >> text=Buy
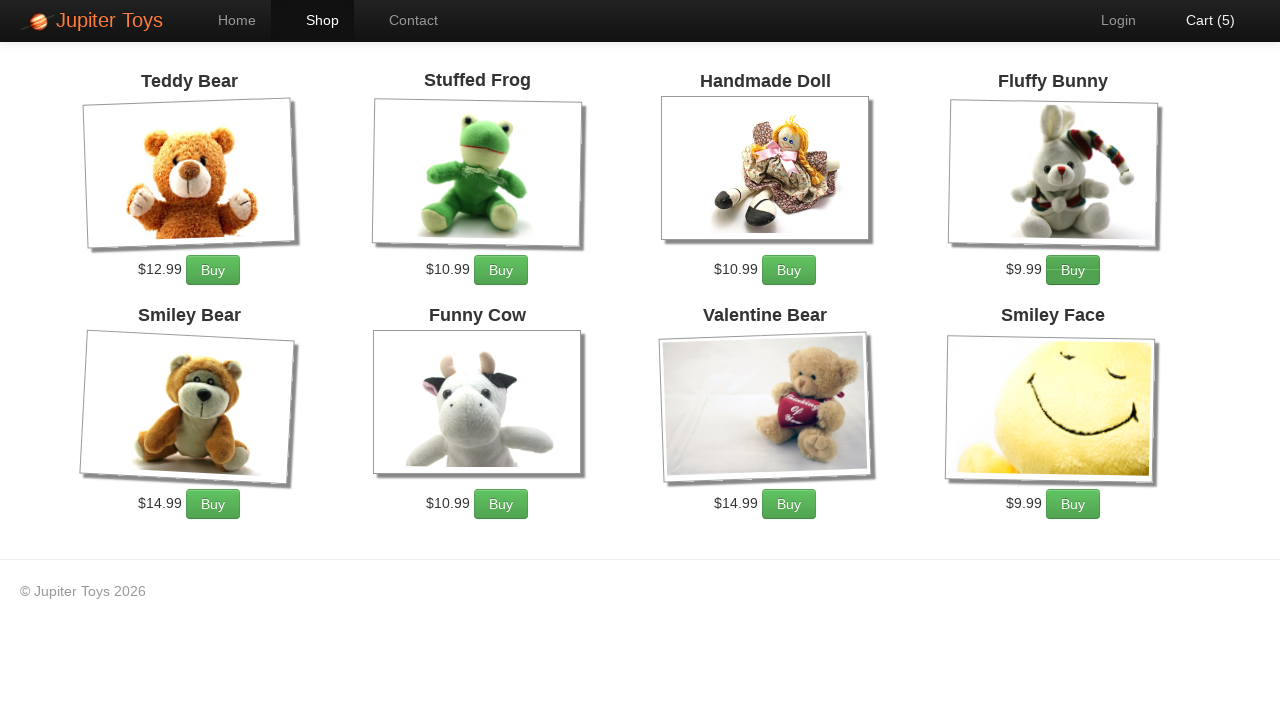

Added Fluffy Bunny to cart at (1073, 270) on li:has(h4:text('Fluffy Bunny')) >> text=Buy
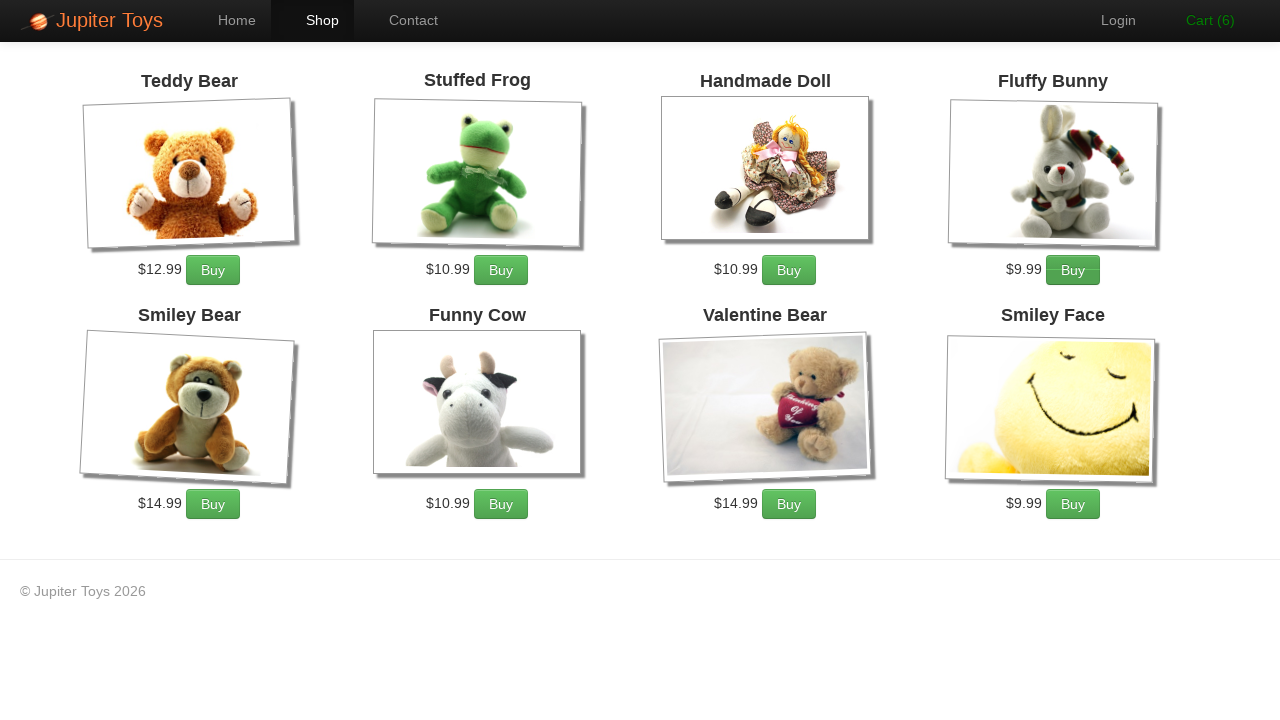

Added Fluffy Bunny to cart at (1073, 270) on li:has(h4:text('Fluffy Bunny')) >> text=Buy
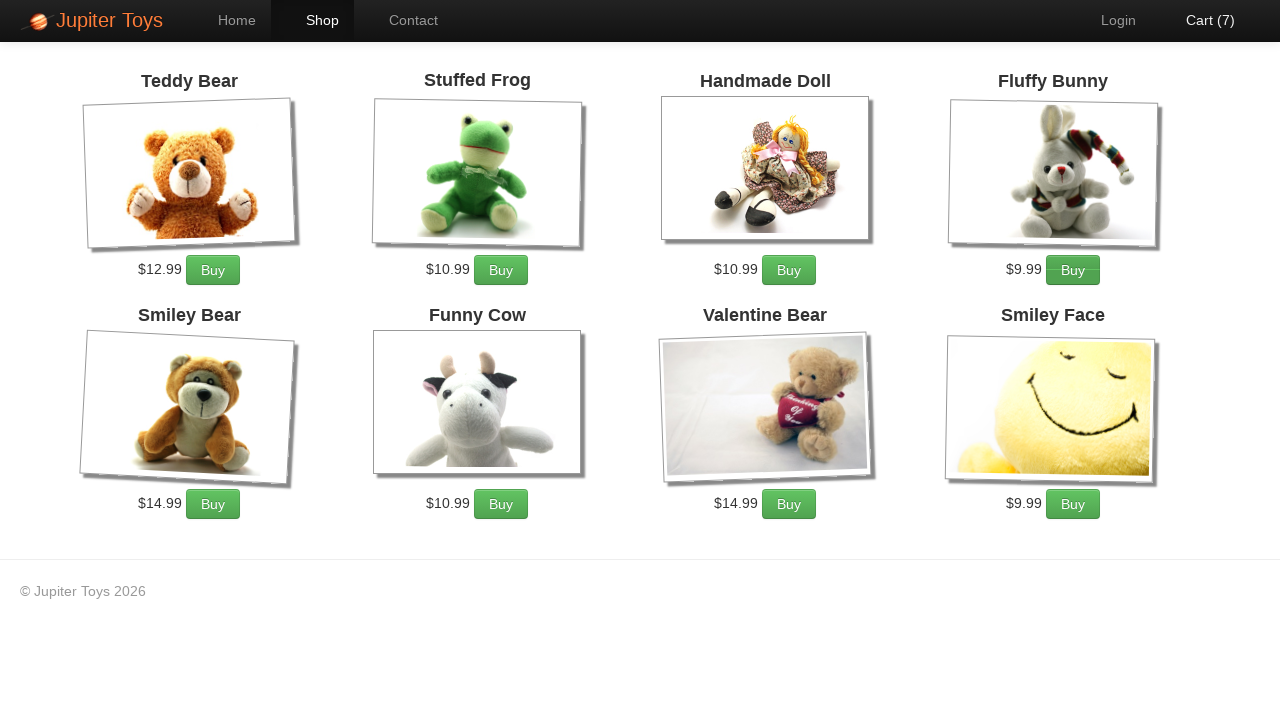

Added Valentine Bear to cart at (789, 504) on li:has(h4:text('Valentine Bear')) >> text=Buy
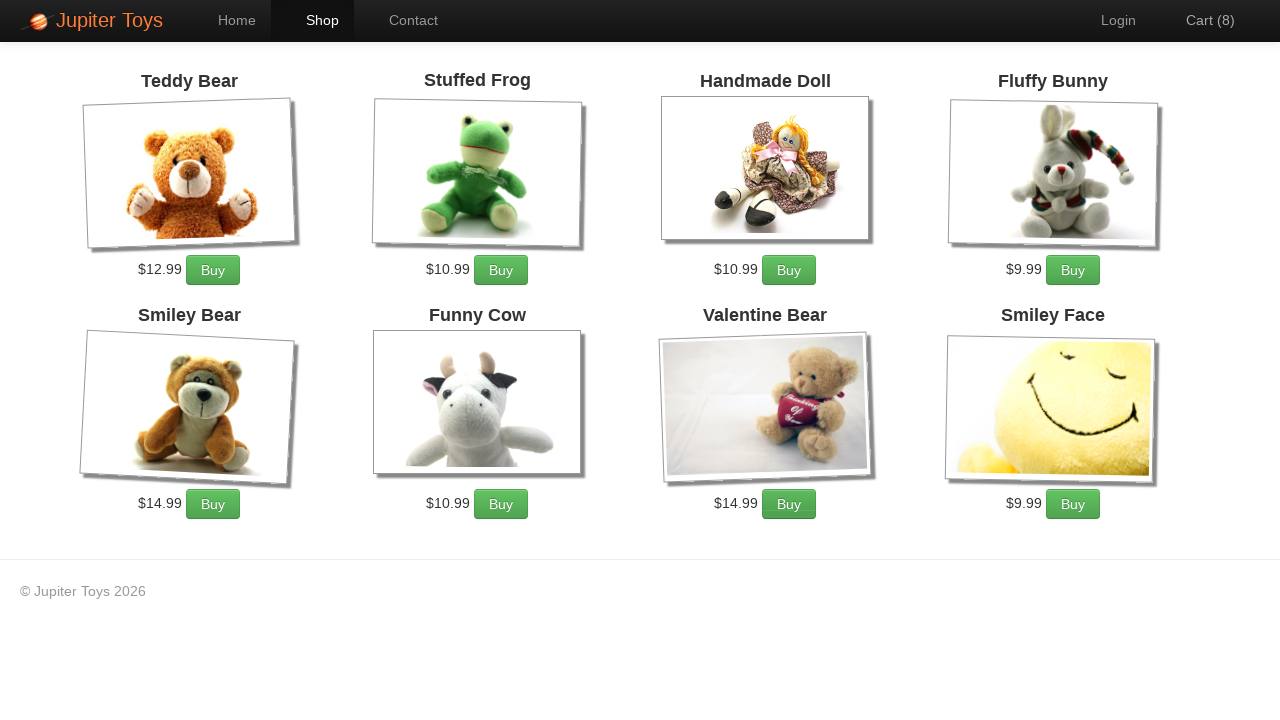

Added Valentine Bear to cart at (789, 504) on li:has(h4:text('Valentine Bear')) >> text=Buy
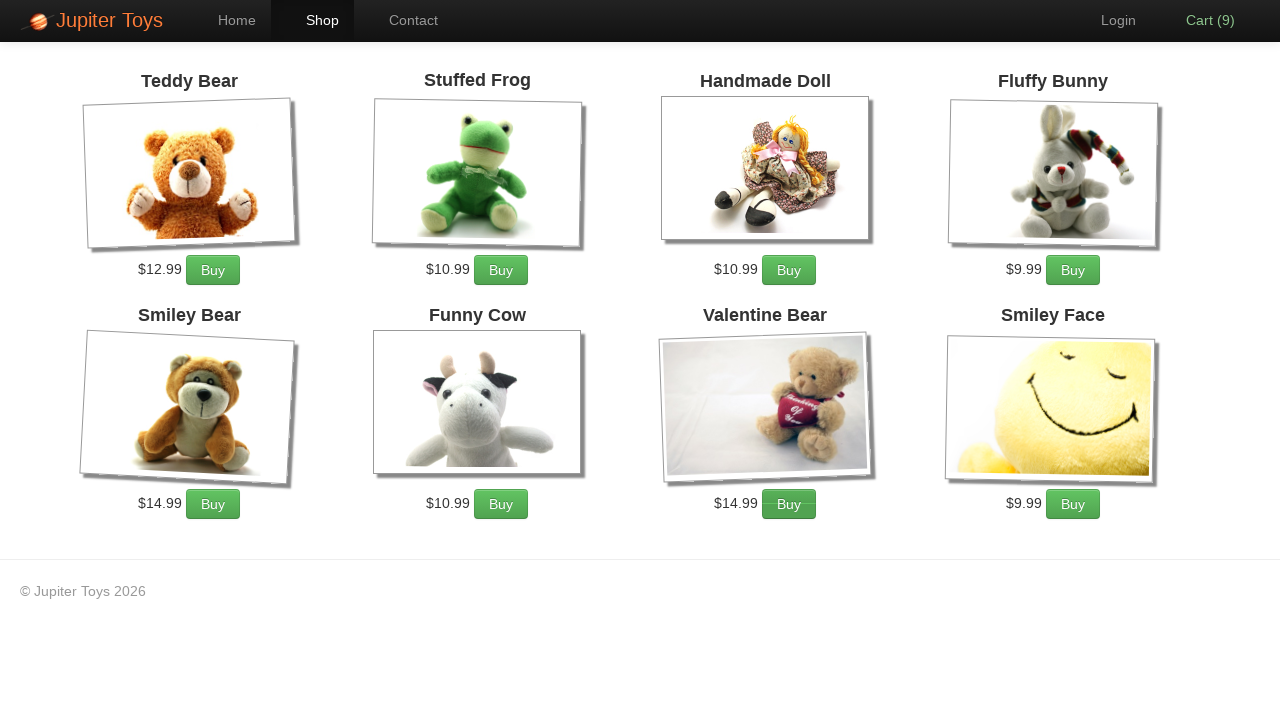

Added Valentine Bear to cart at (789, 504) on li:has(h4:text('Valentine Bear')) >> text=Buy
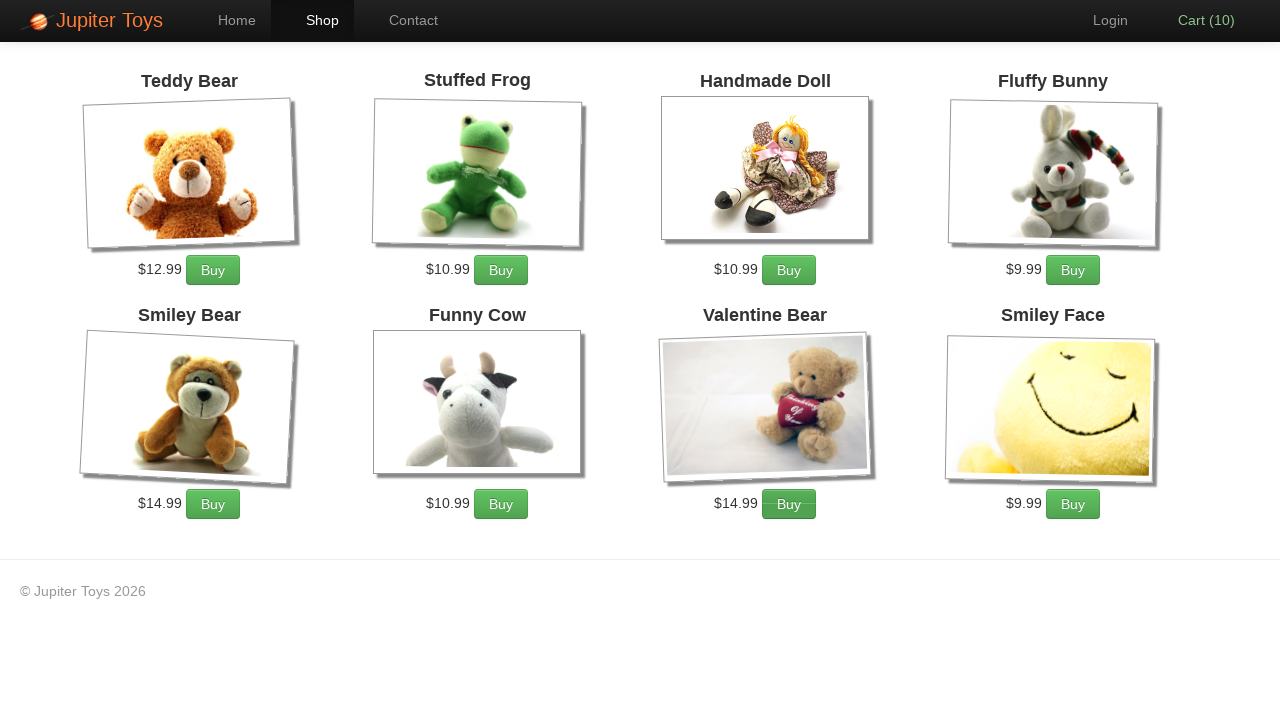

Clicked Cart link to navigate to cart page at (1196, 20) on text=Cart
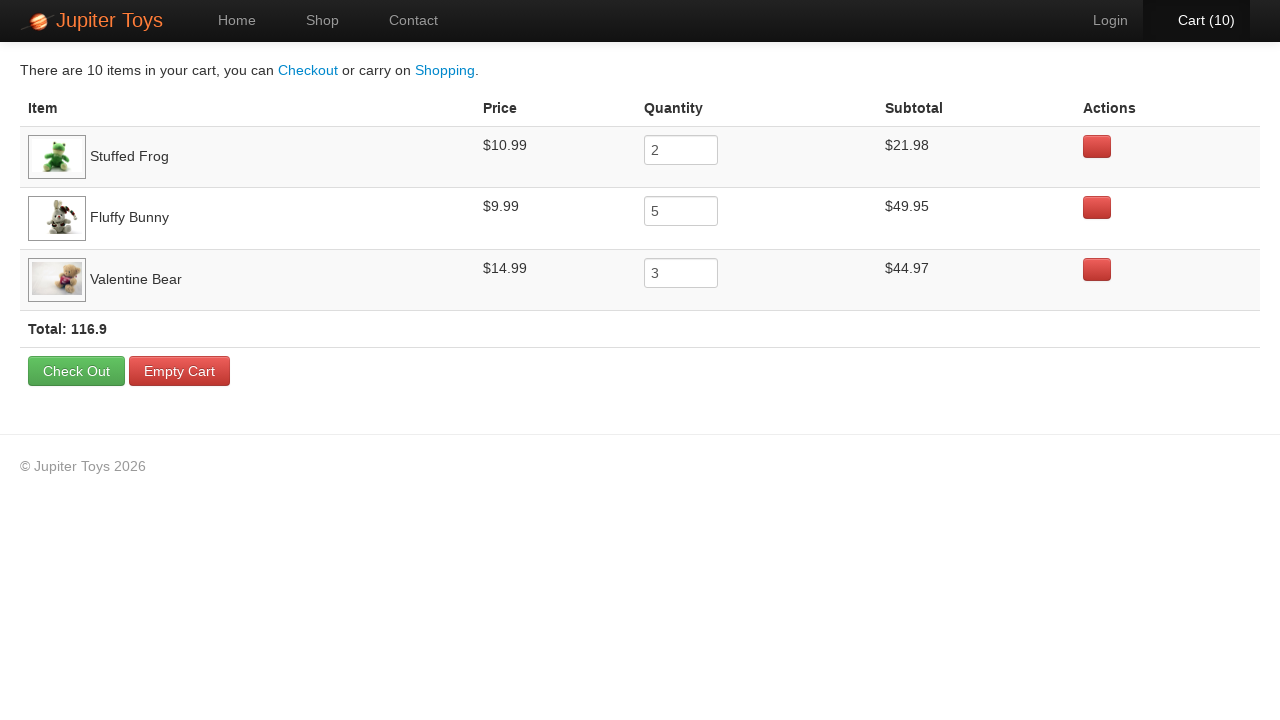

Cart items loaded on cart page
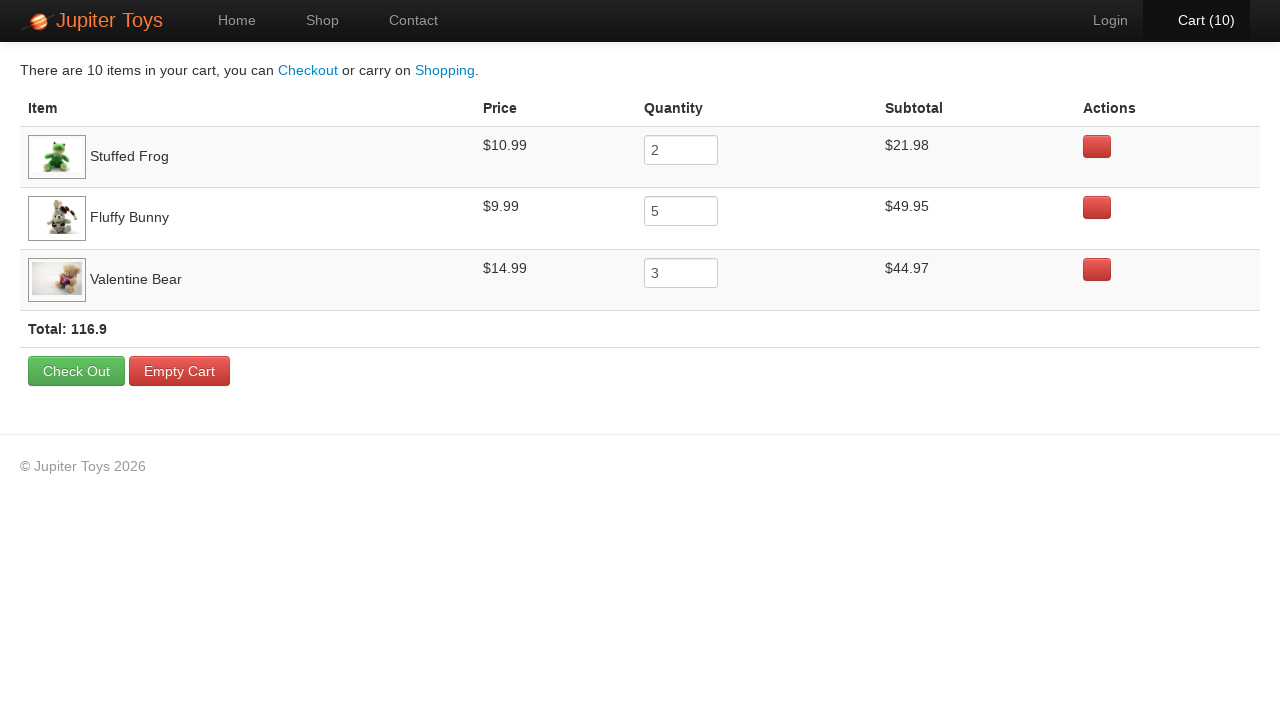

Verified 2 Stuffed Frogs in cart
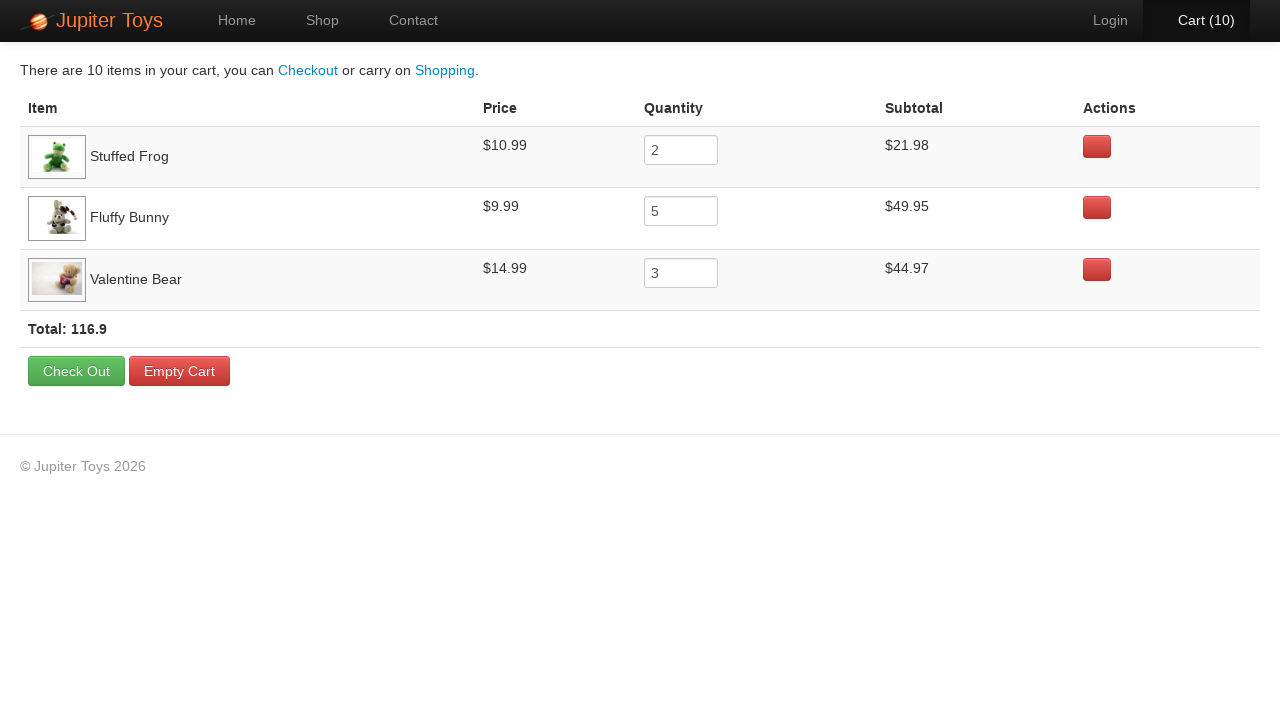

Verified 5 Fluffy Bunnies in cart
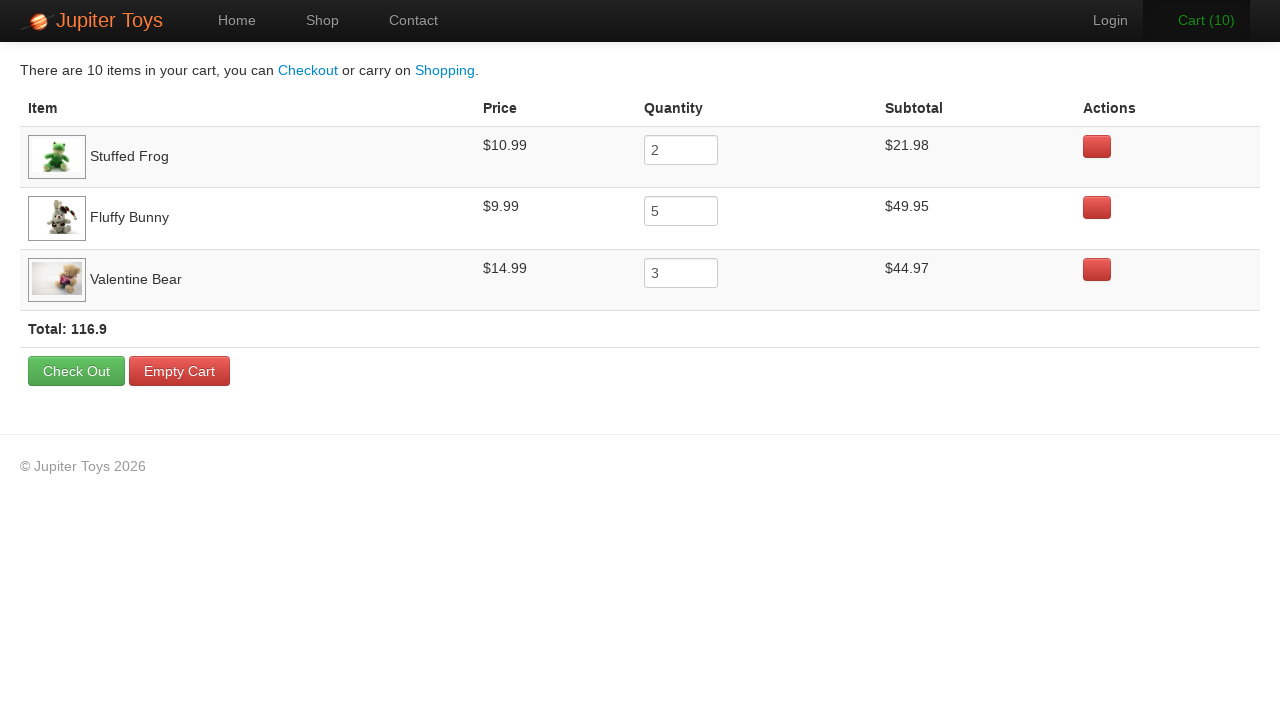

Verified 3 Valentine Bears in cart
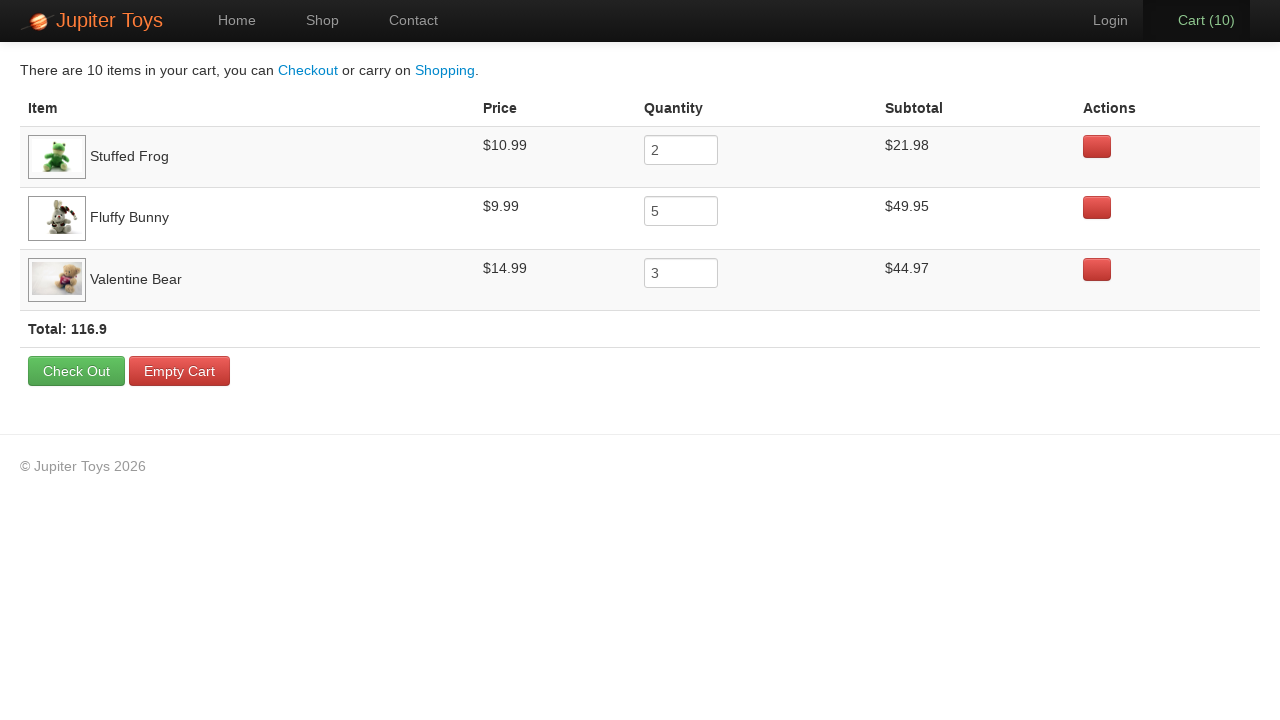

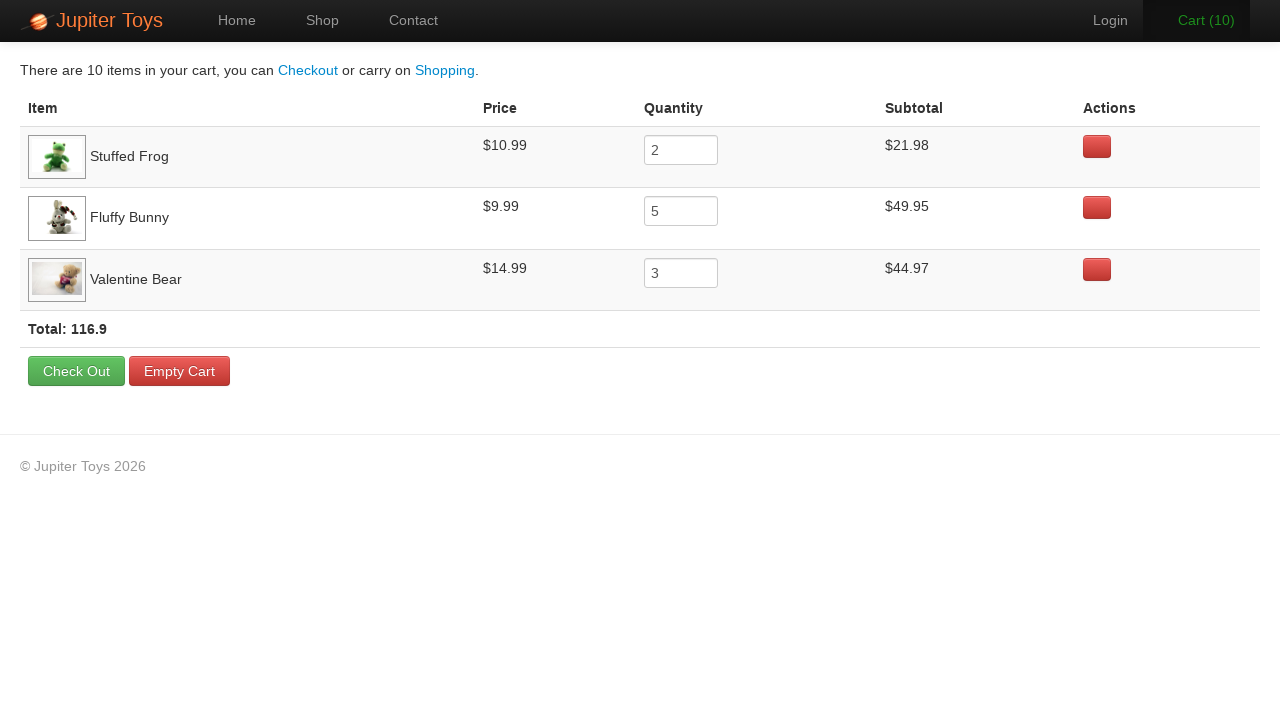